Tests that the base page loads correctly and shows expected form elements like first name, last name, email, and message textarea fields.

Starting URL: https://cac-tat.s3.eu-central-1.amazonaws.com/index.html

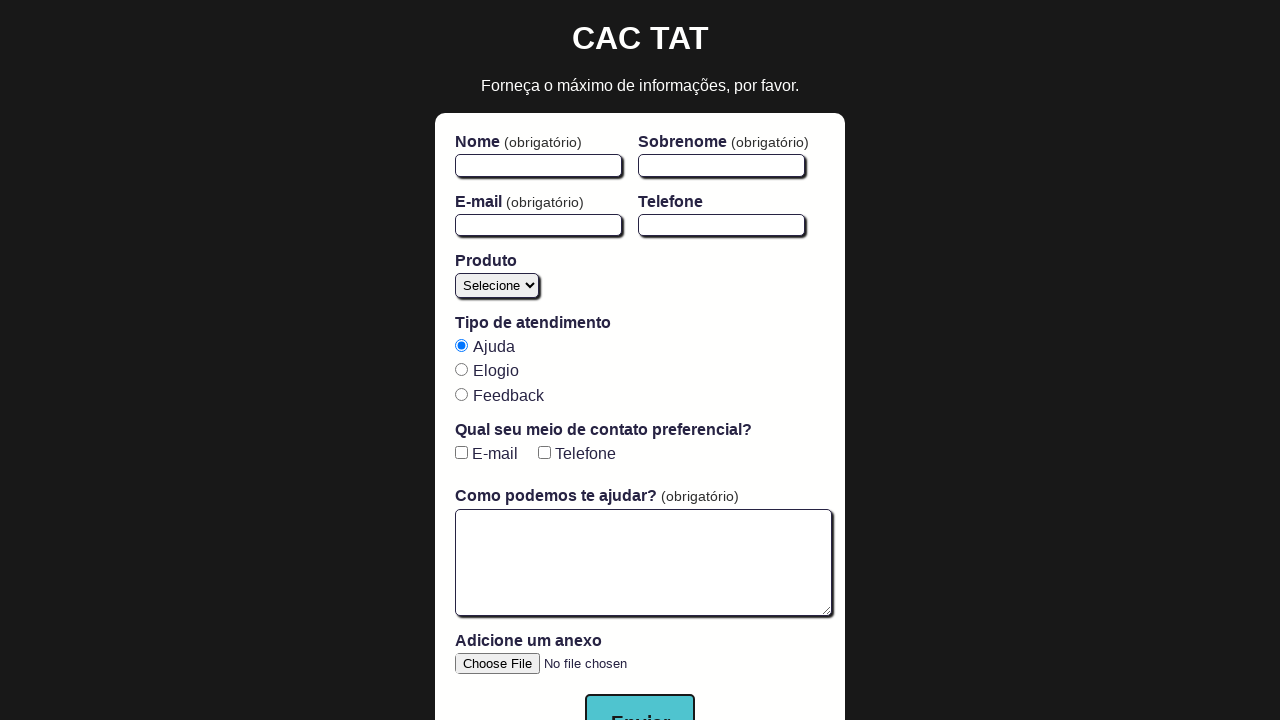

Navigated to base page URL
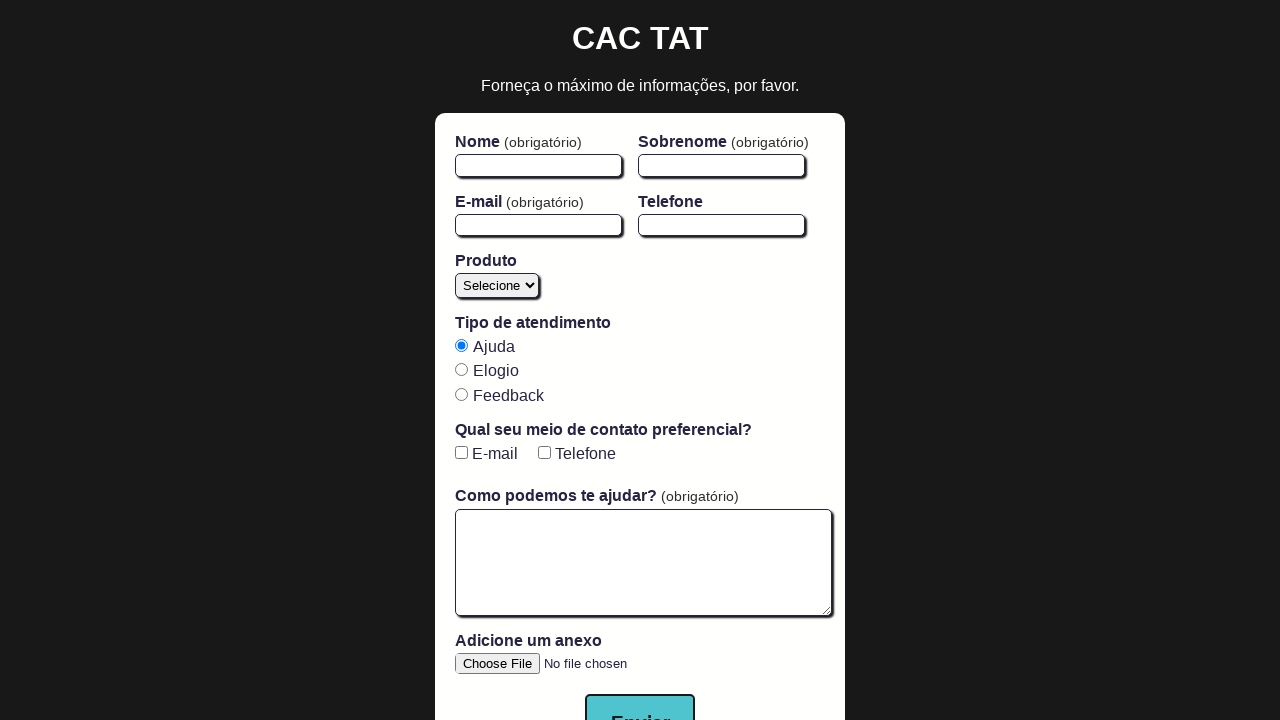

Form element loaded on page
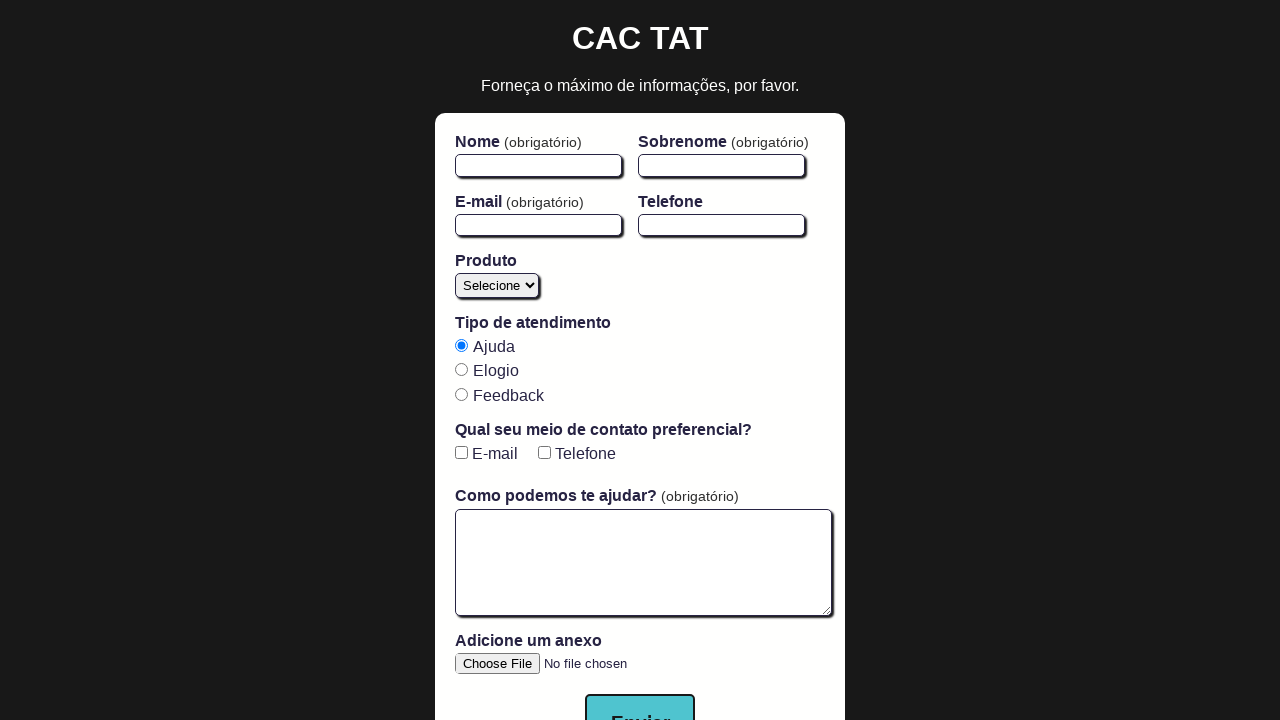

First name field is present on form
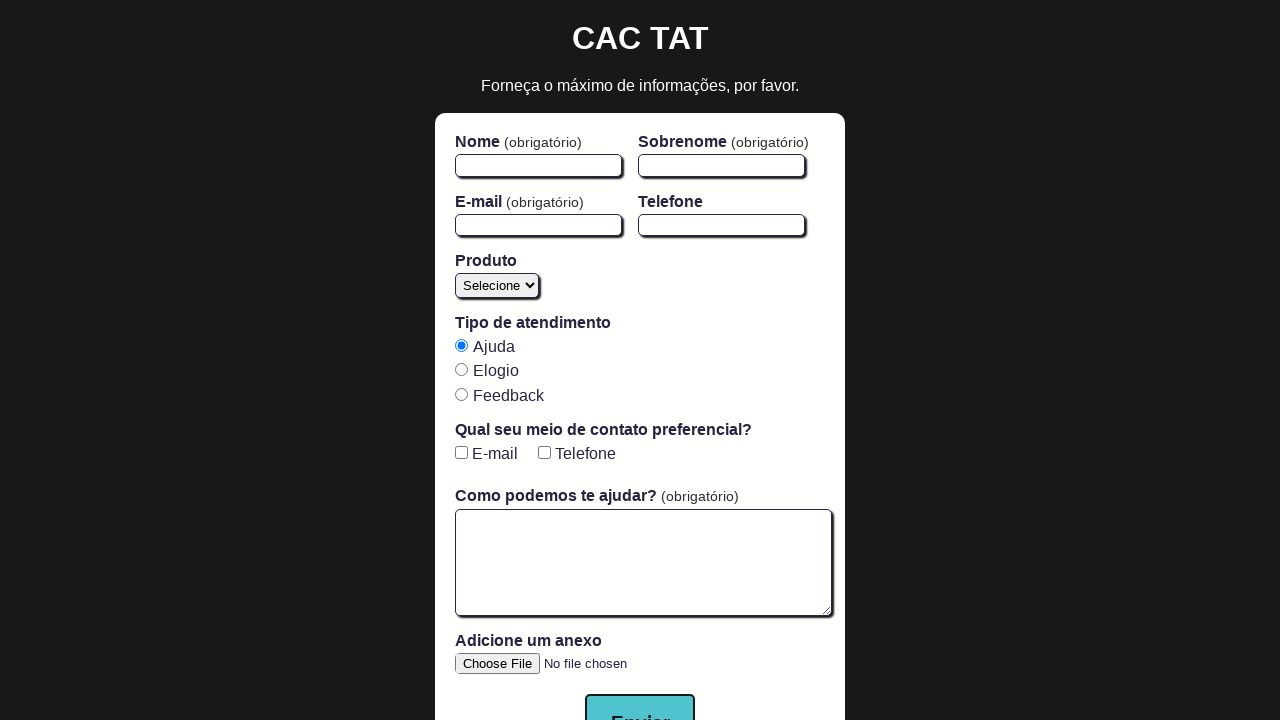

Last name field is present on form
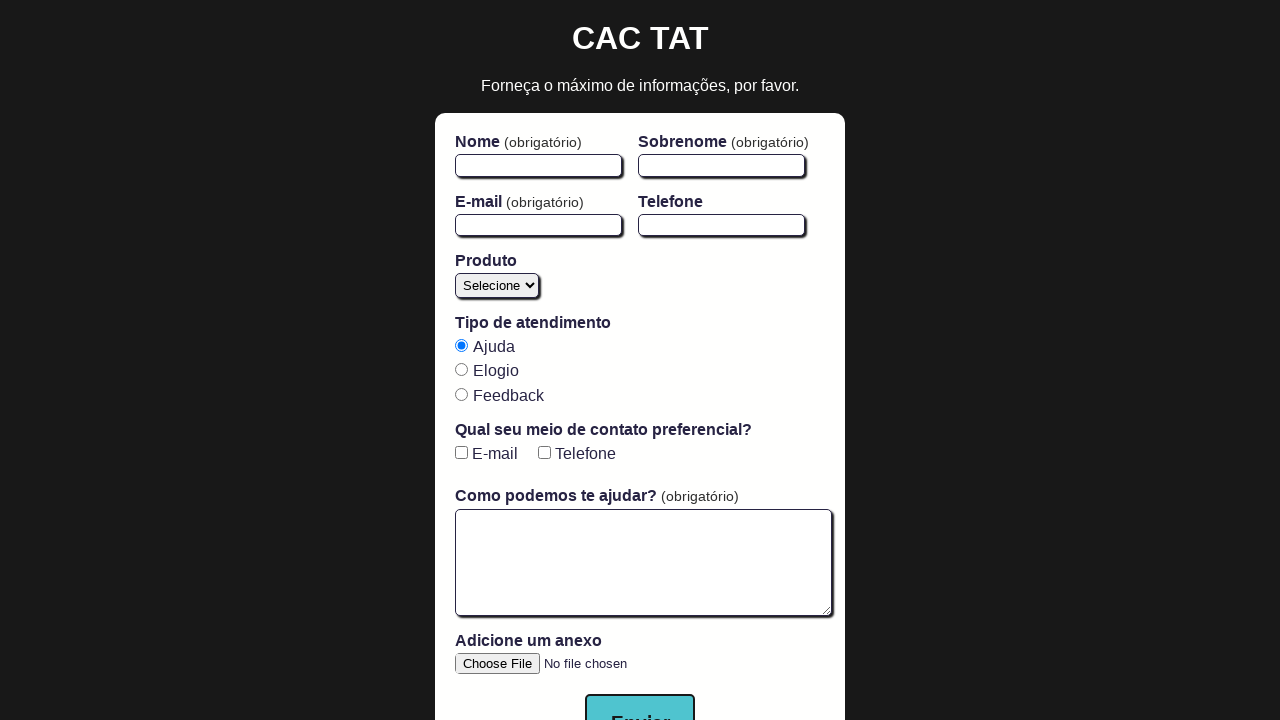

Email field is present on form
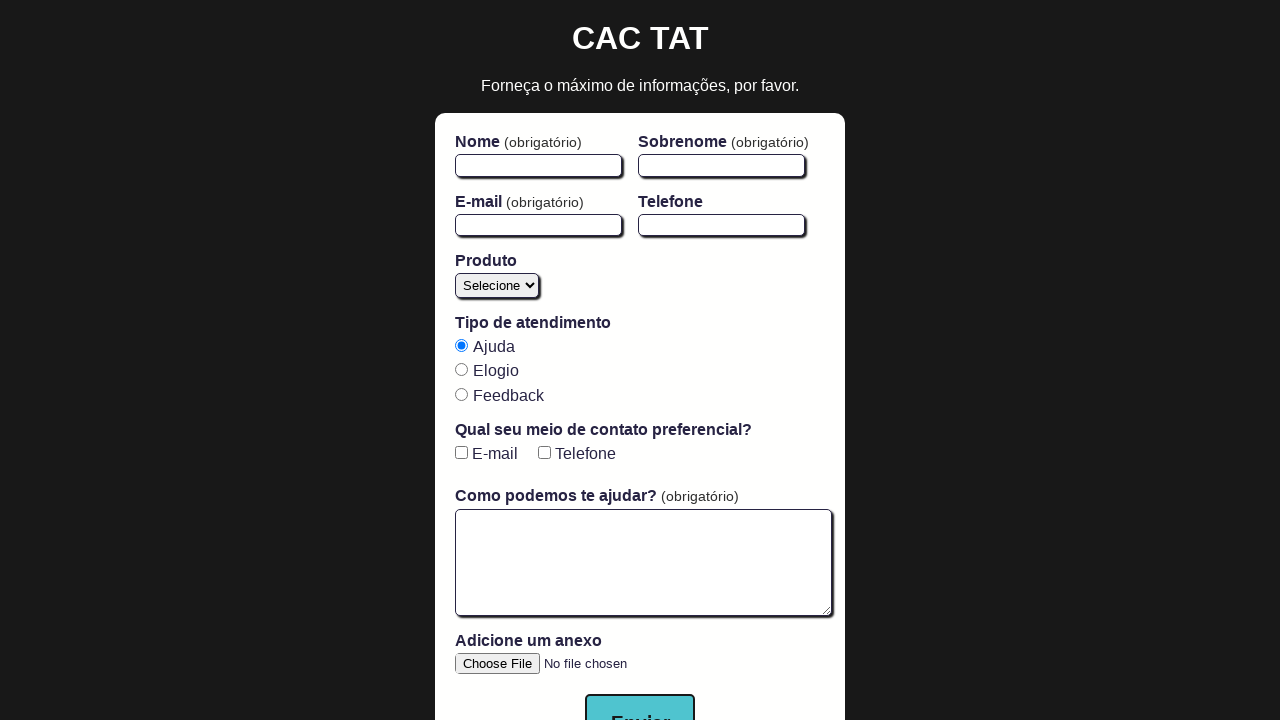

Message textarea field is present on form
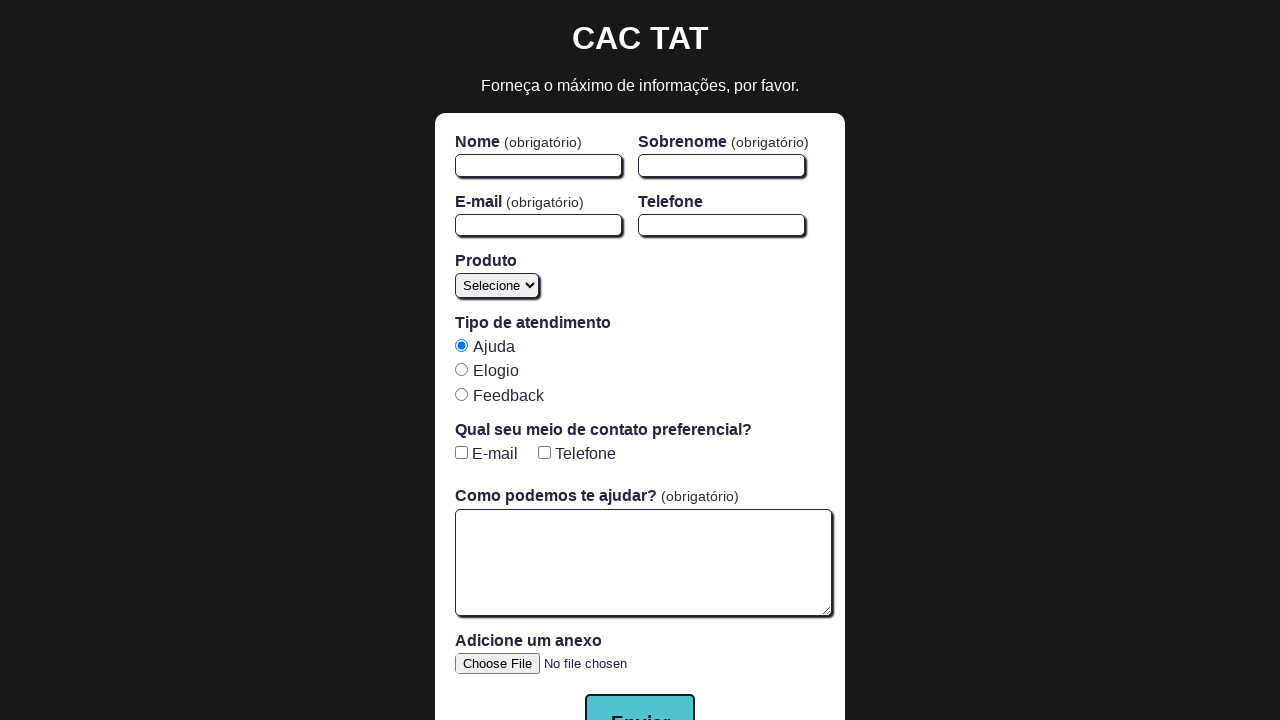

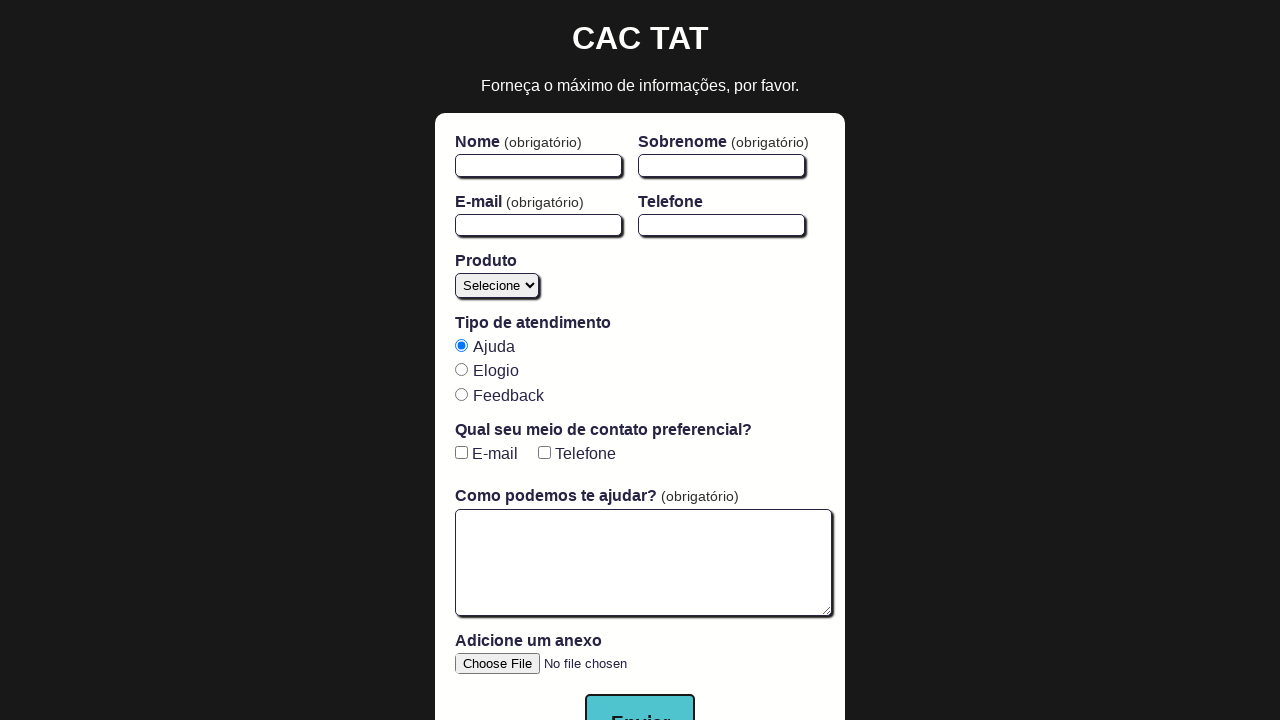